Tests radio button selection by clicking the third radio button option

Starting URL: https://antoniotrindade.com.br/treinoautomacao/elementsweb.html

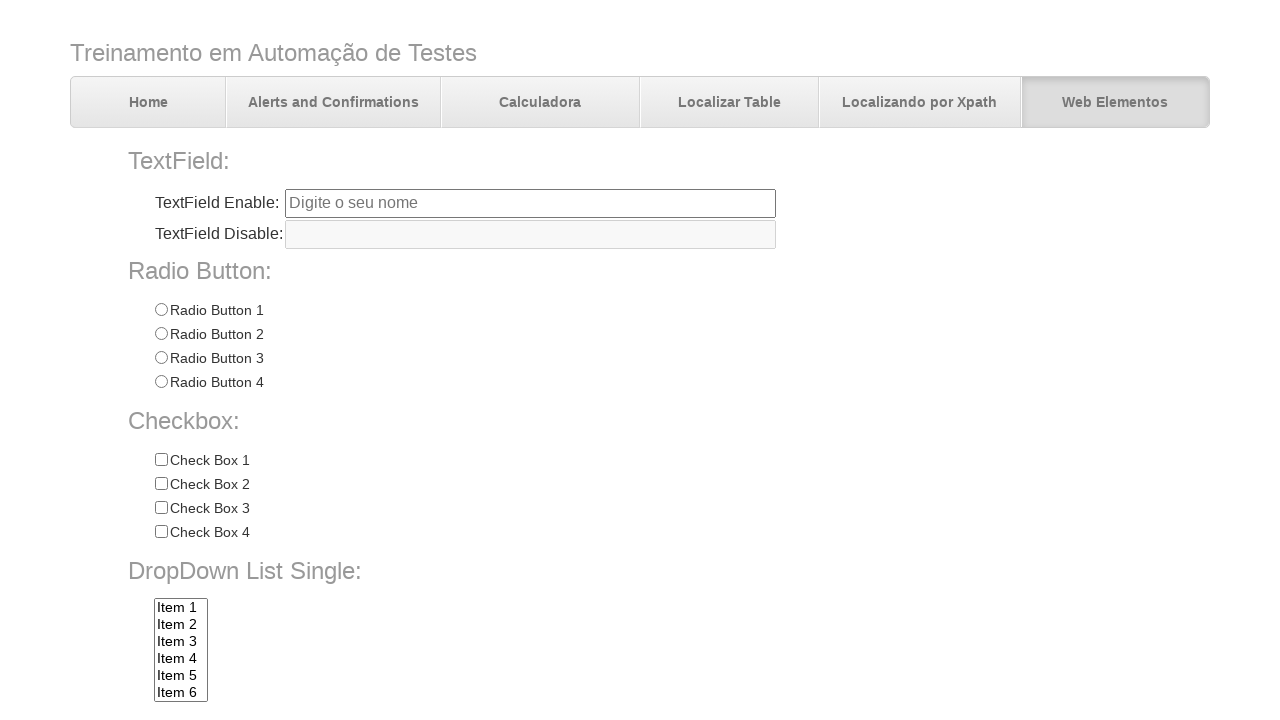

Navigated to elements web page
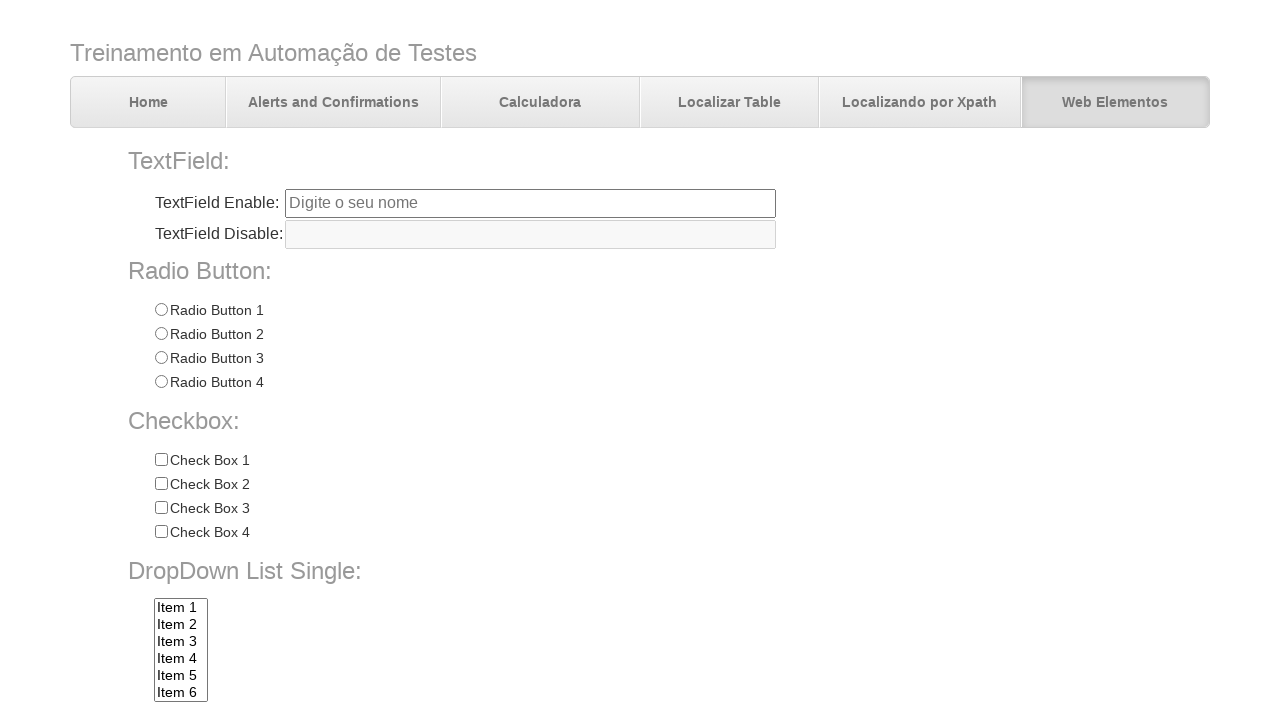

Located all radio buttons in radioGroup1
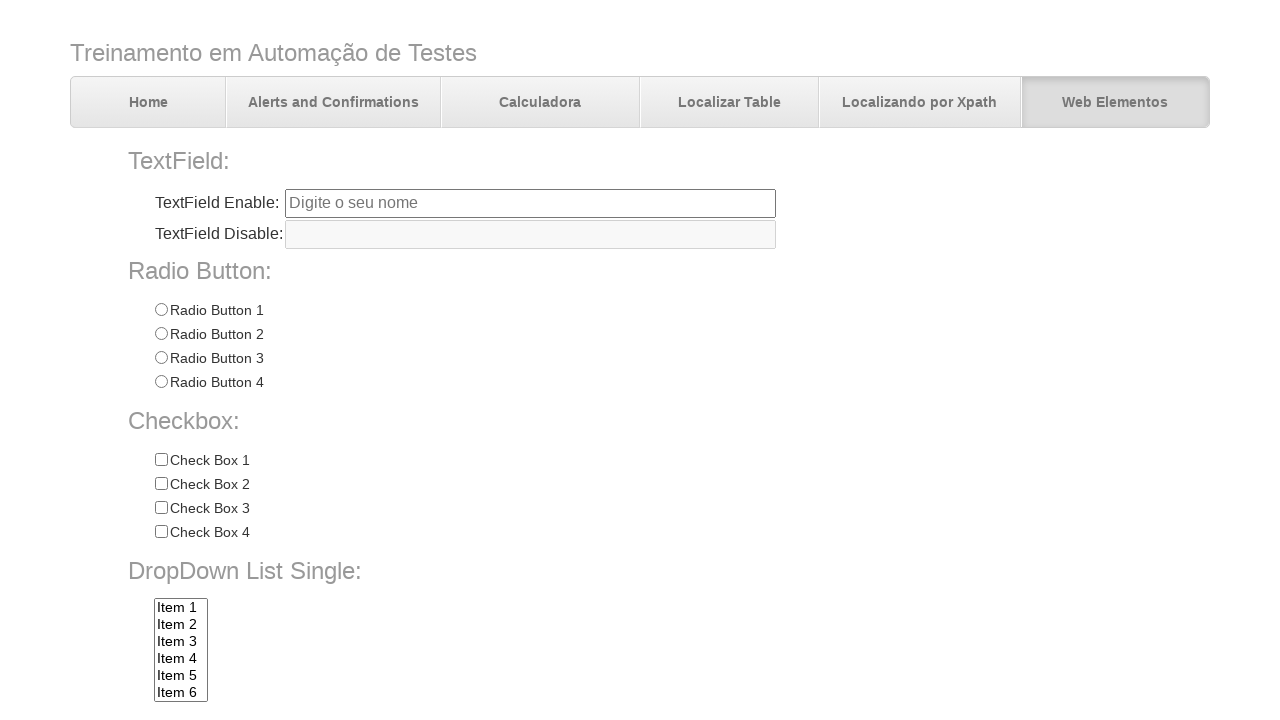

Clicked the third radio button option (Radio 3) at (161, 358) on input[name='radioGroup1'] >> nth=2
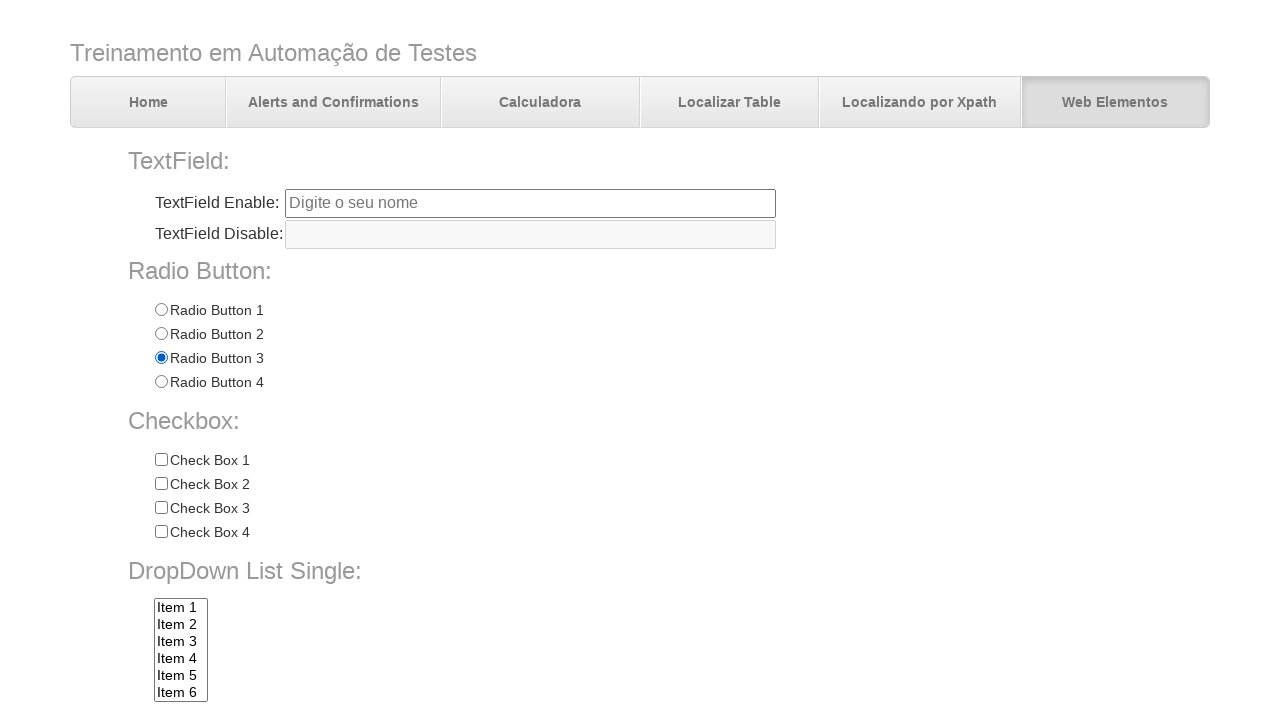

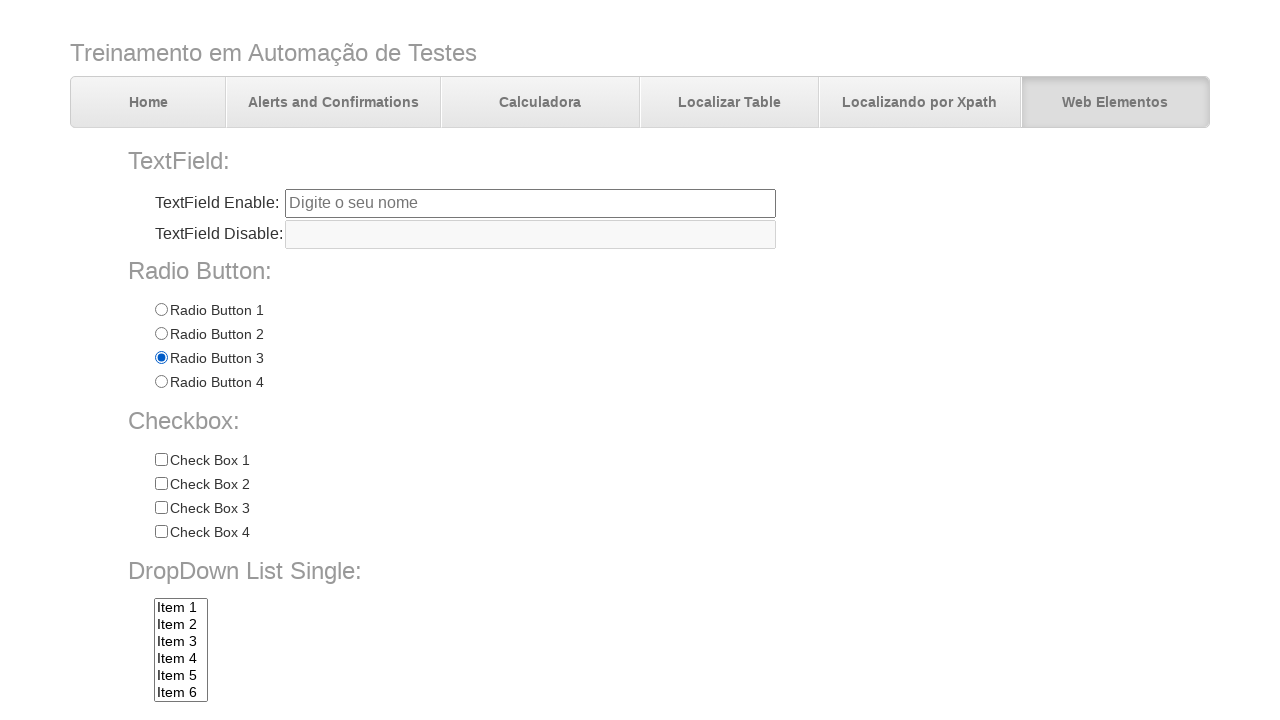